Verifies that the LTI Infotech website page title contains "LTI" by navigating to the homepage and checking the title.

Starting URL: https://www.lntinfotech.com/

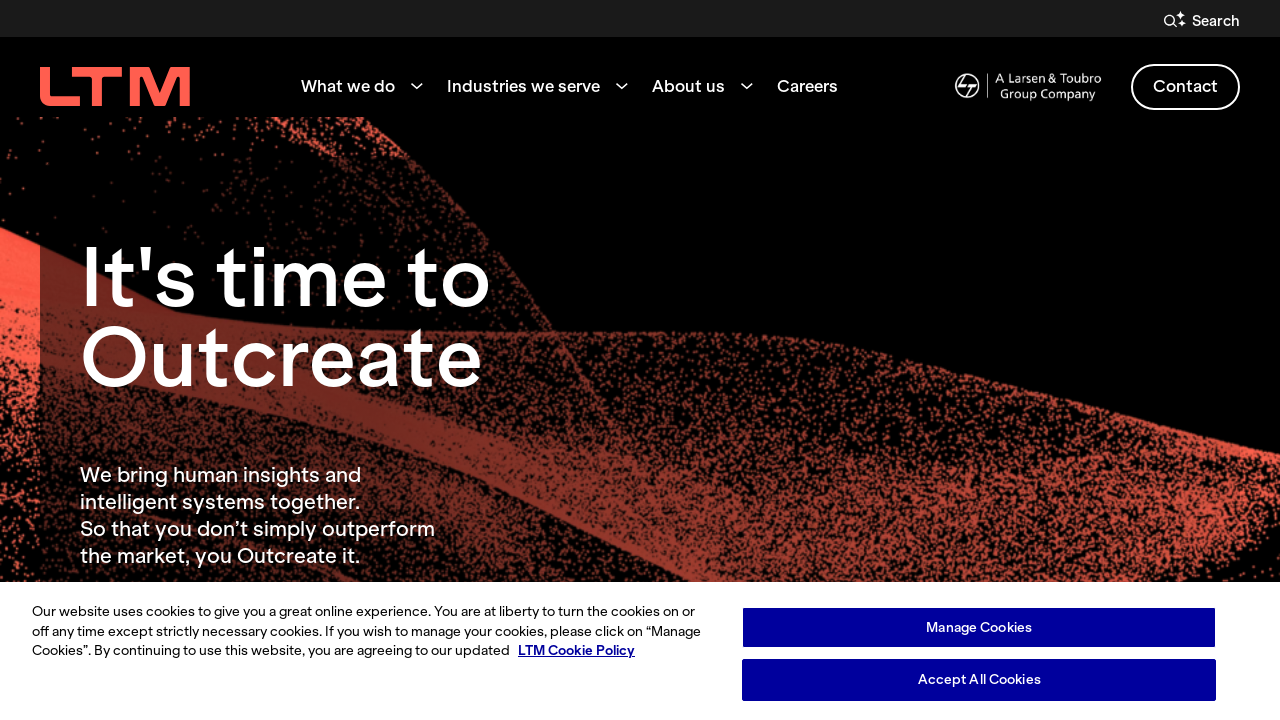

Navigated to LTI Infotech homepage
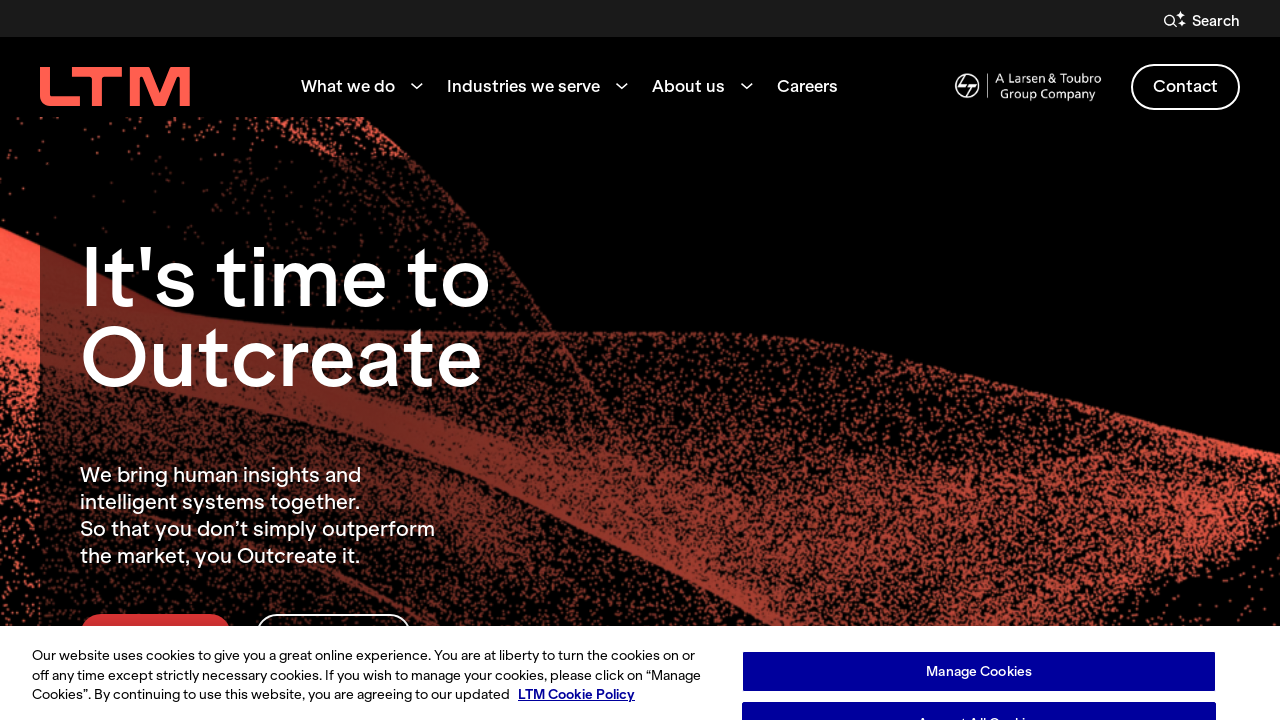

Page DOM content loaded
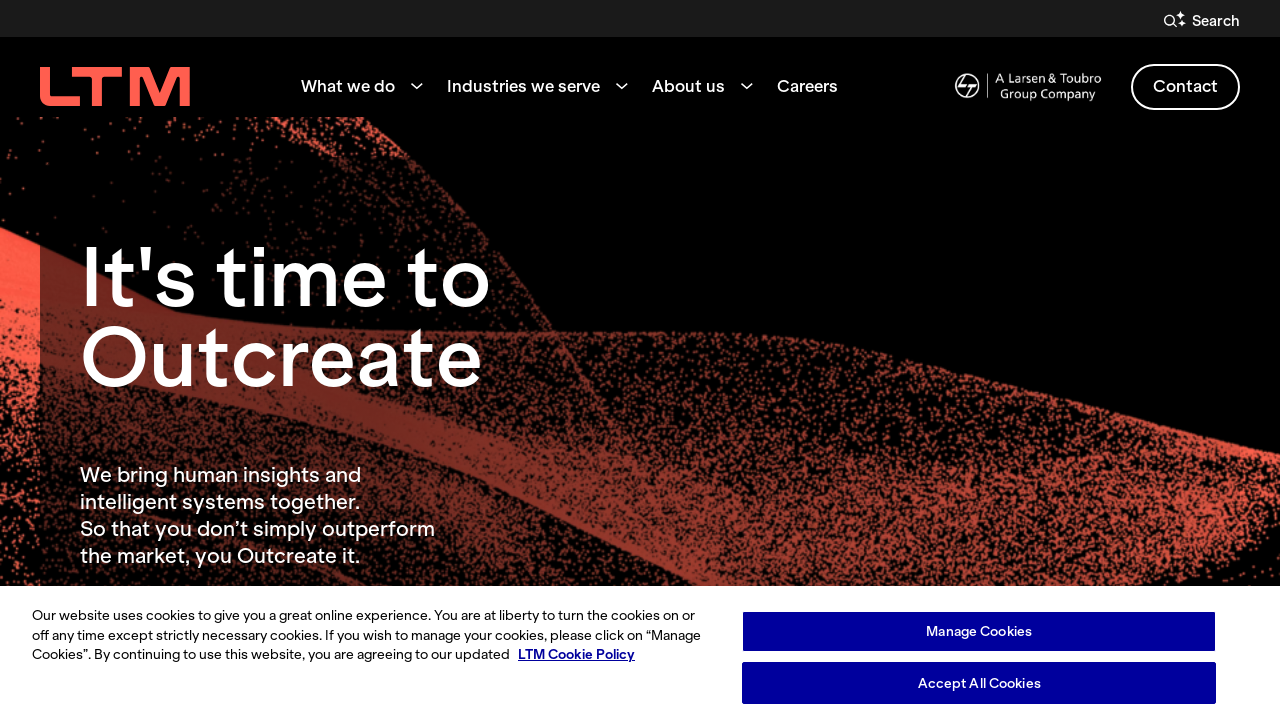

Page title verified to contain 'LTI': LTIMindtree is now LTM | It’s time to Outcreate
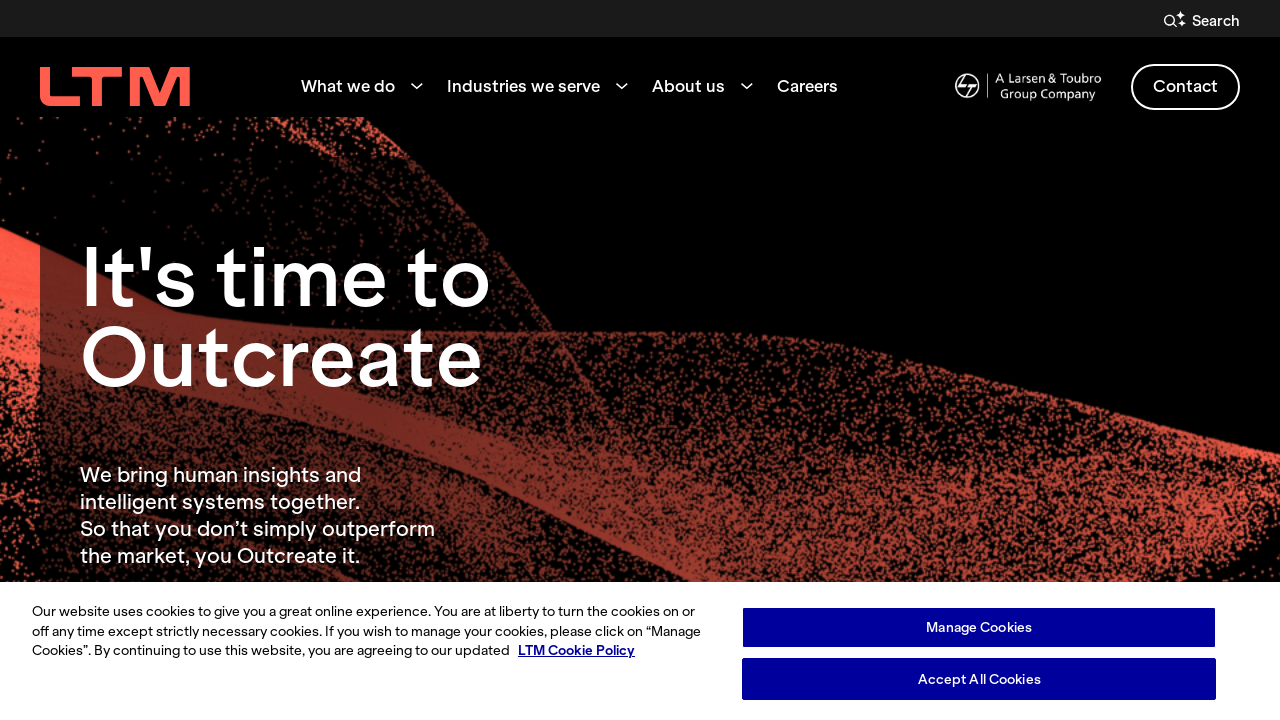

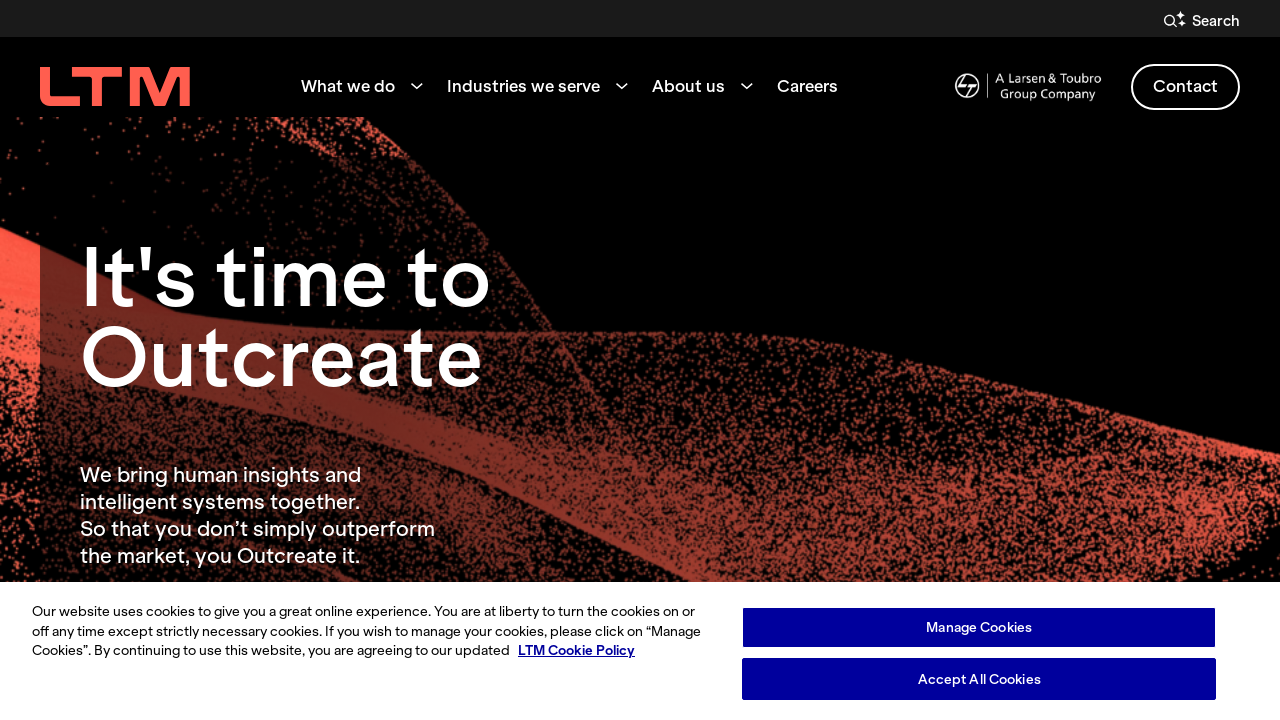